Demonstrates XPath traversal techniques by locating elements using following-sibling and parent axes on an automation practice page, and retrieving their text content.

Starting URL: https://rahulshettyacademy.com/AutomationPractice

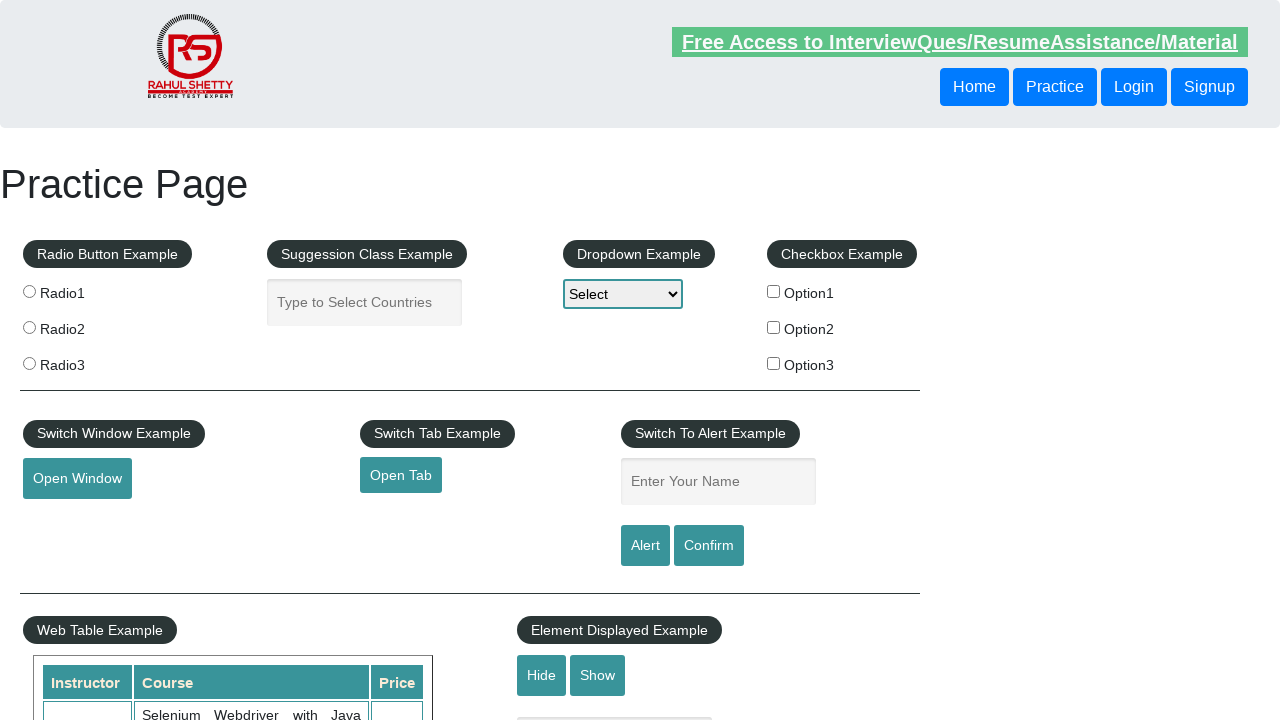

Located following-sibling button element using XPath and retrieved text content
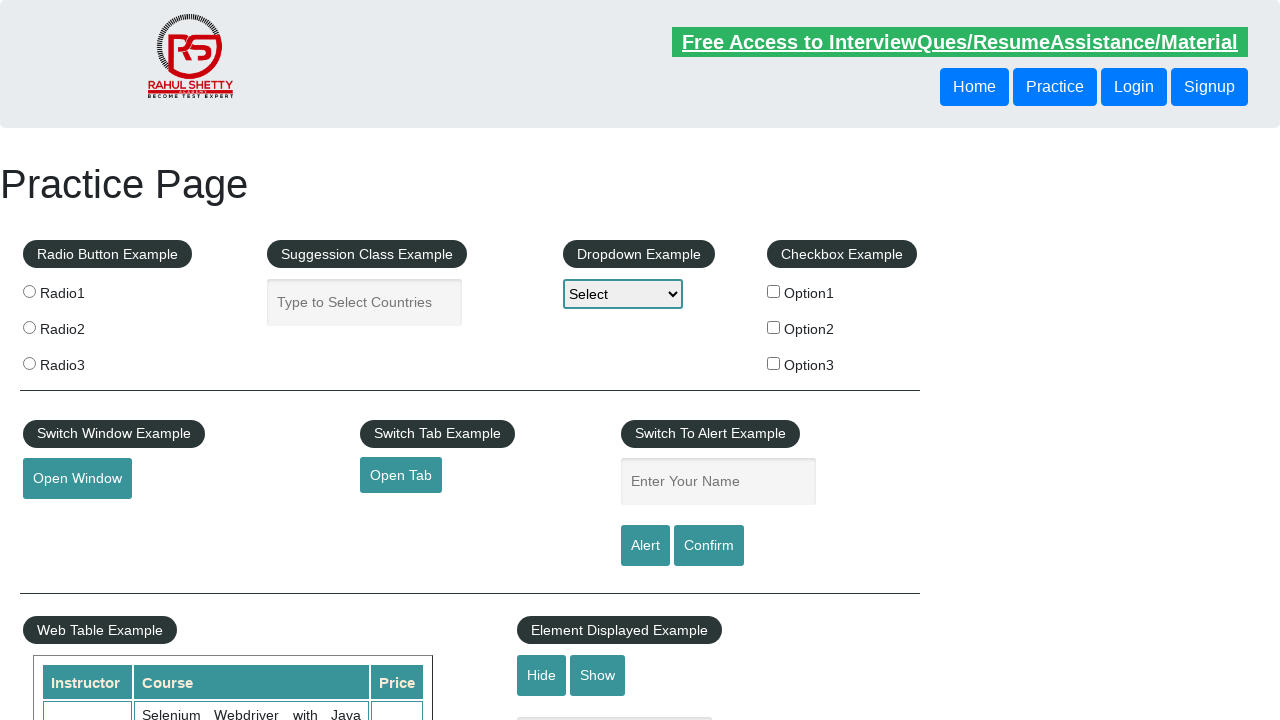

Located parent div element using XPath and retrieved text content
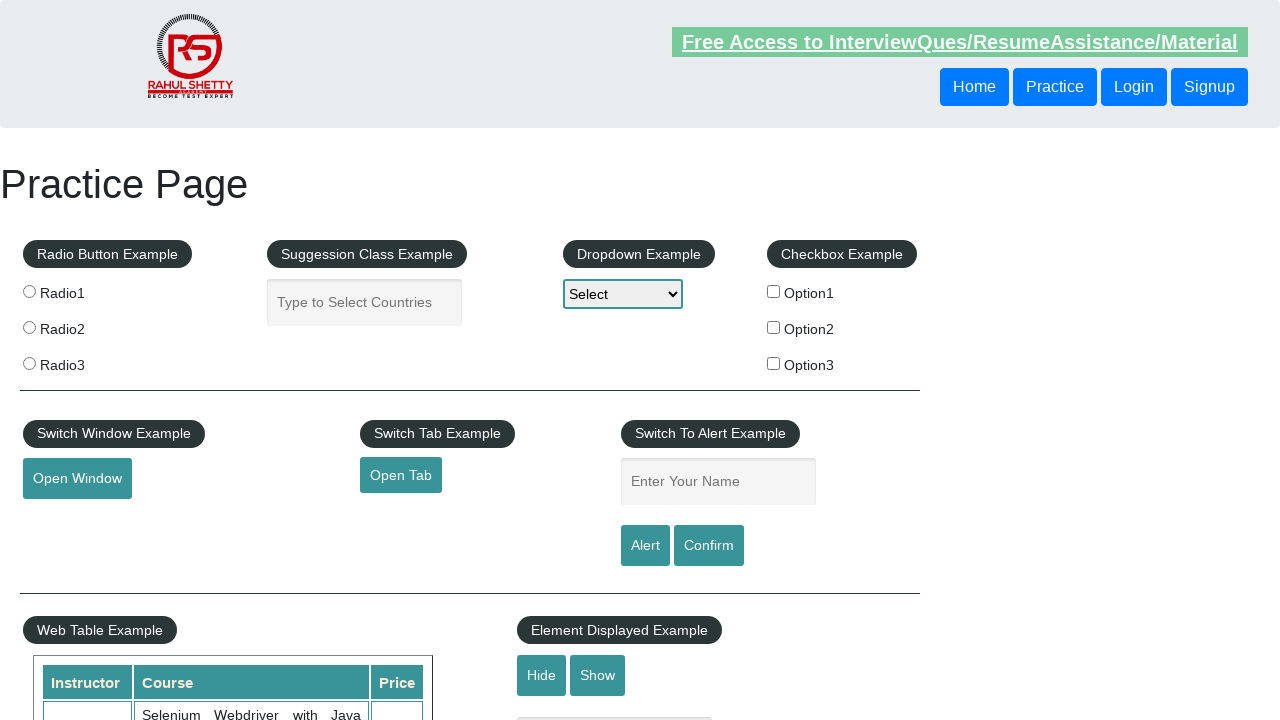

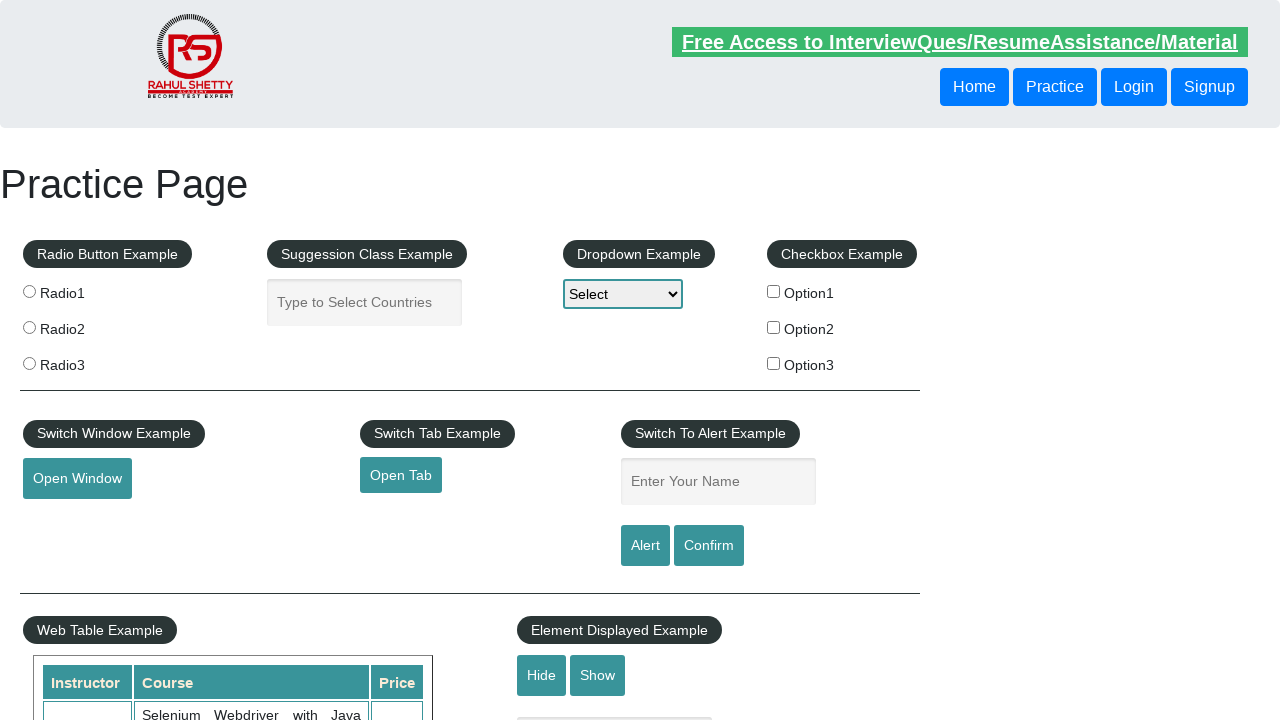